Tests dynamic content loading by clicking a Start button and waiting for a "Hello World!" element to appear after a delay

Starting URL: https://the-internet.herokuapp.com/dynamic_loading/2

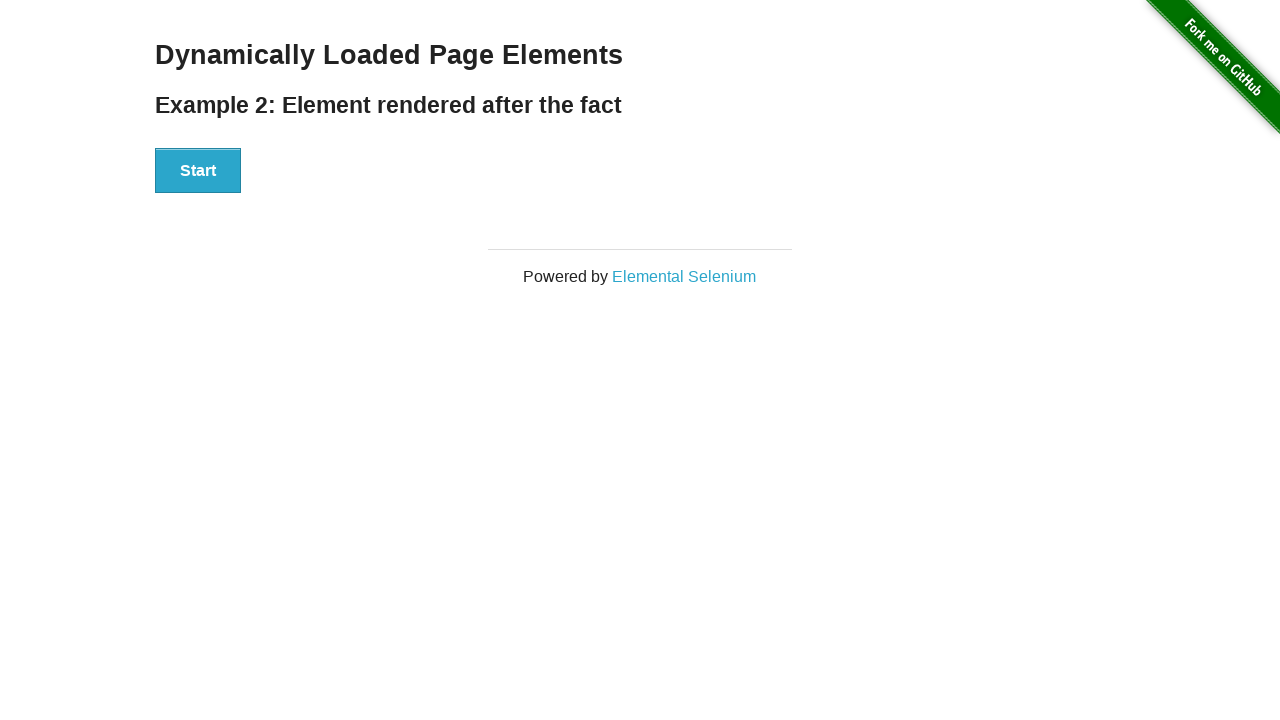

Clicked the Start button to trigger dynamic content loading at (198, 171) on xpath=//button[text()='Start']
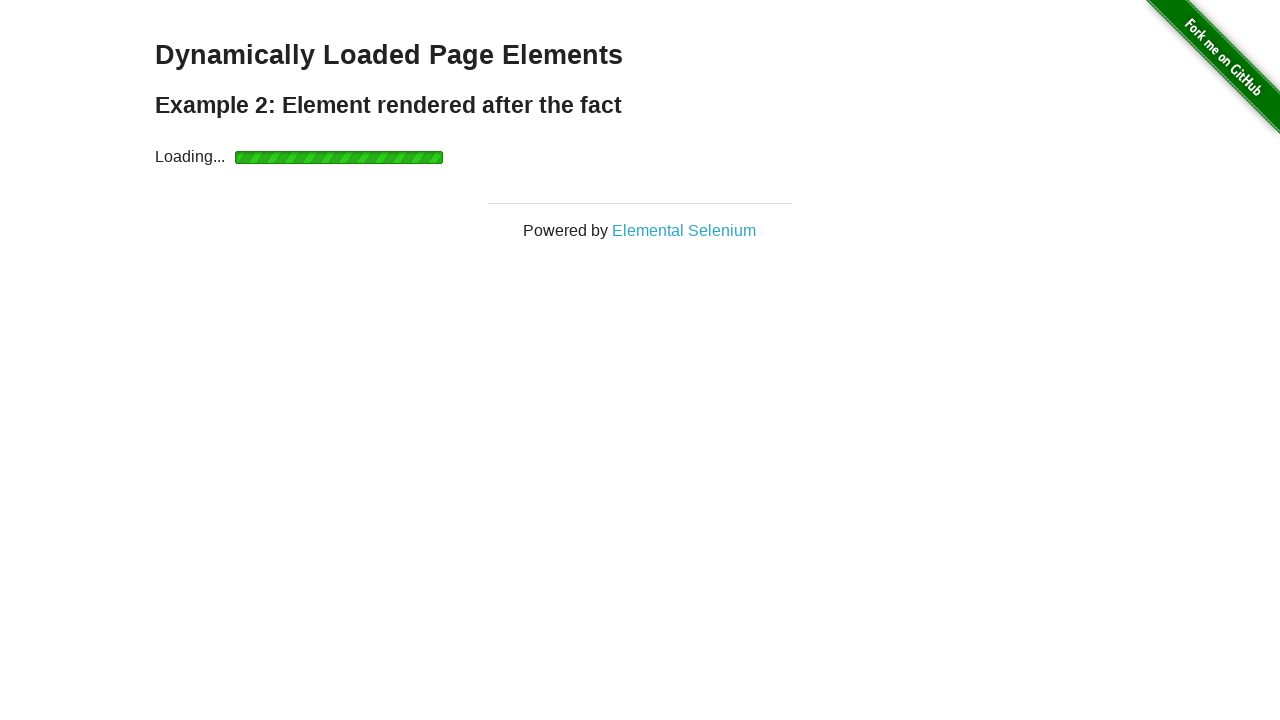

Waited for 'Hello World!' element to appear after dynamic loading
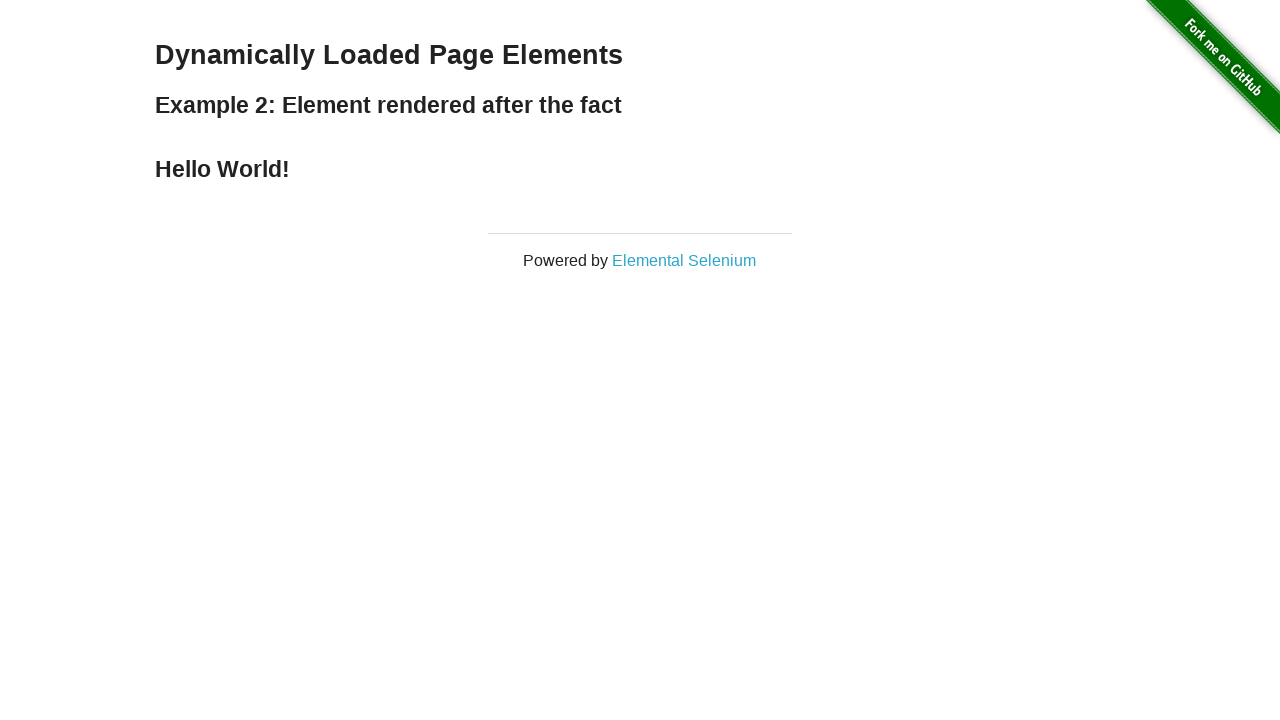

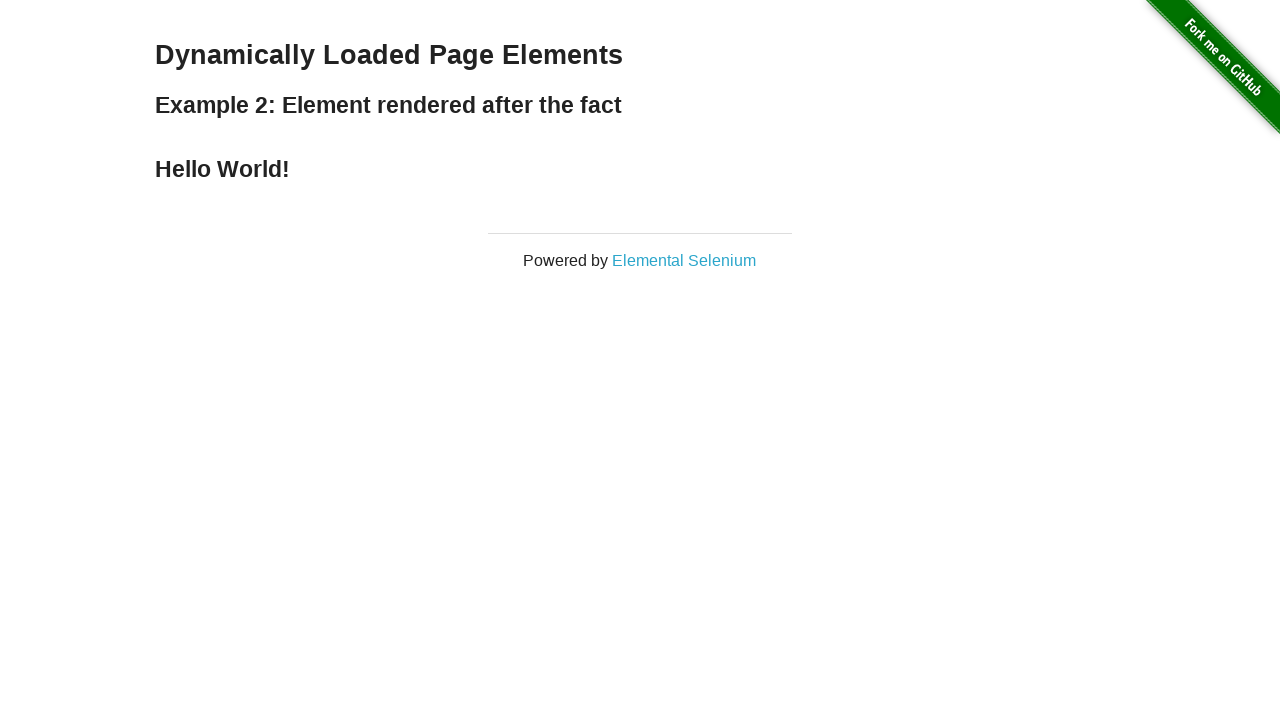